Tests the add/remove elements functionality by clicking the "Add Element" button to create a delete button, verifying it appears, then clicking the delete button and verifying it disappears

Starting URL: https://practice.cydeo.com/add_remove_elements/

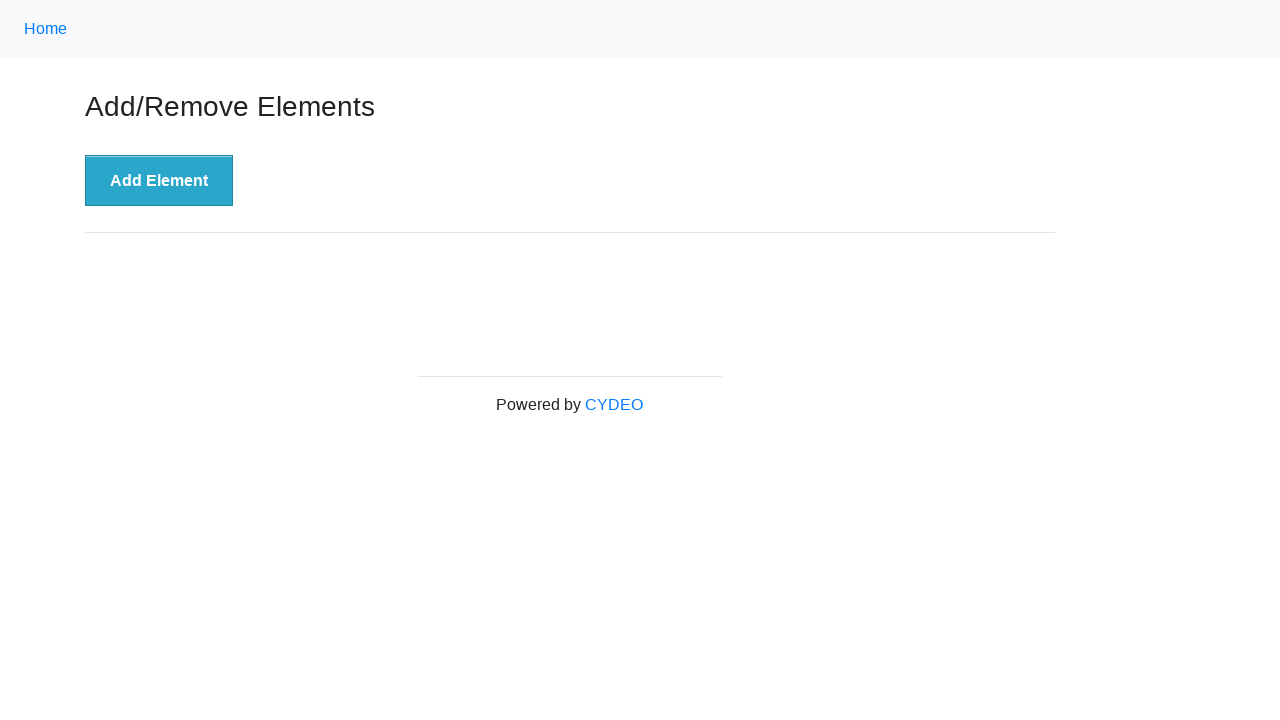

Navigated to add/remove elements practice page
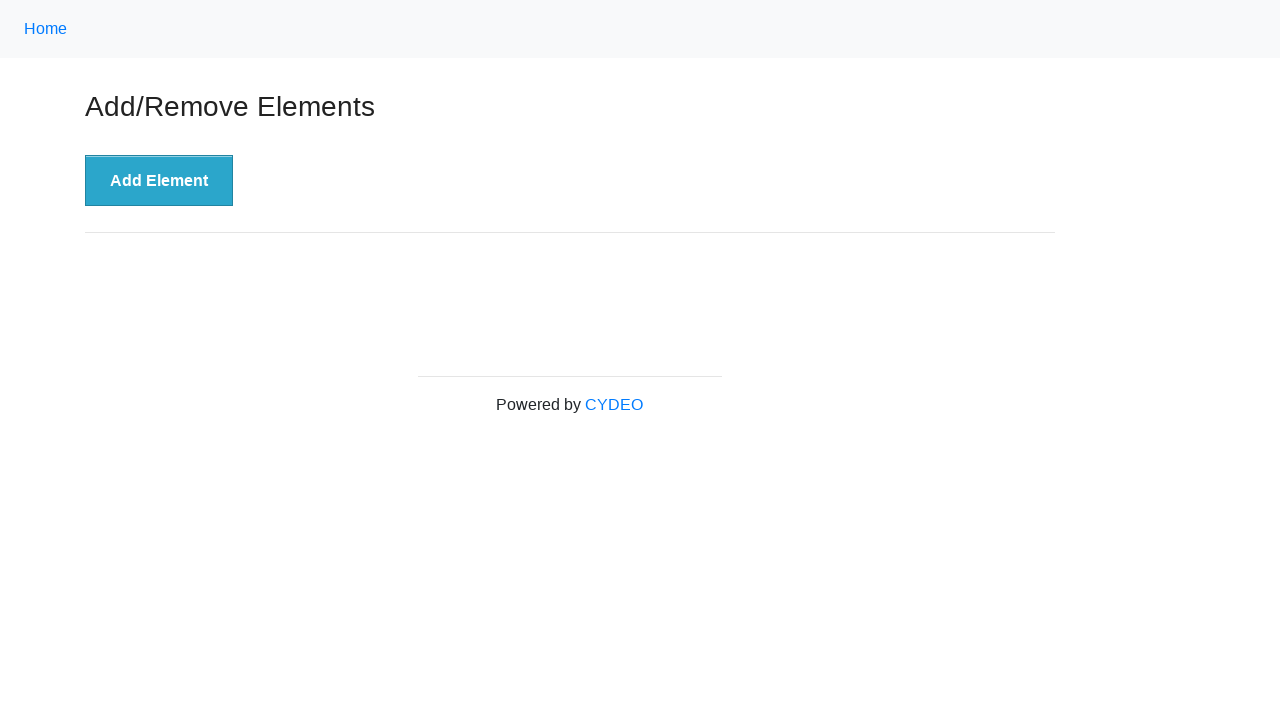

Clicked the 'Add Element' button at (159, 181) on xpath=//button[.='Add Element']
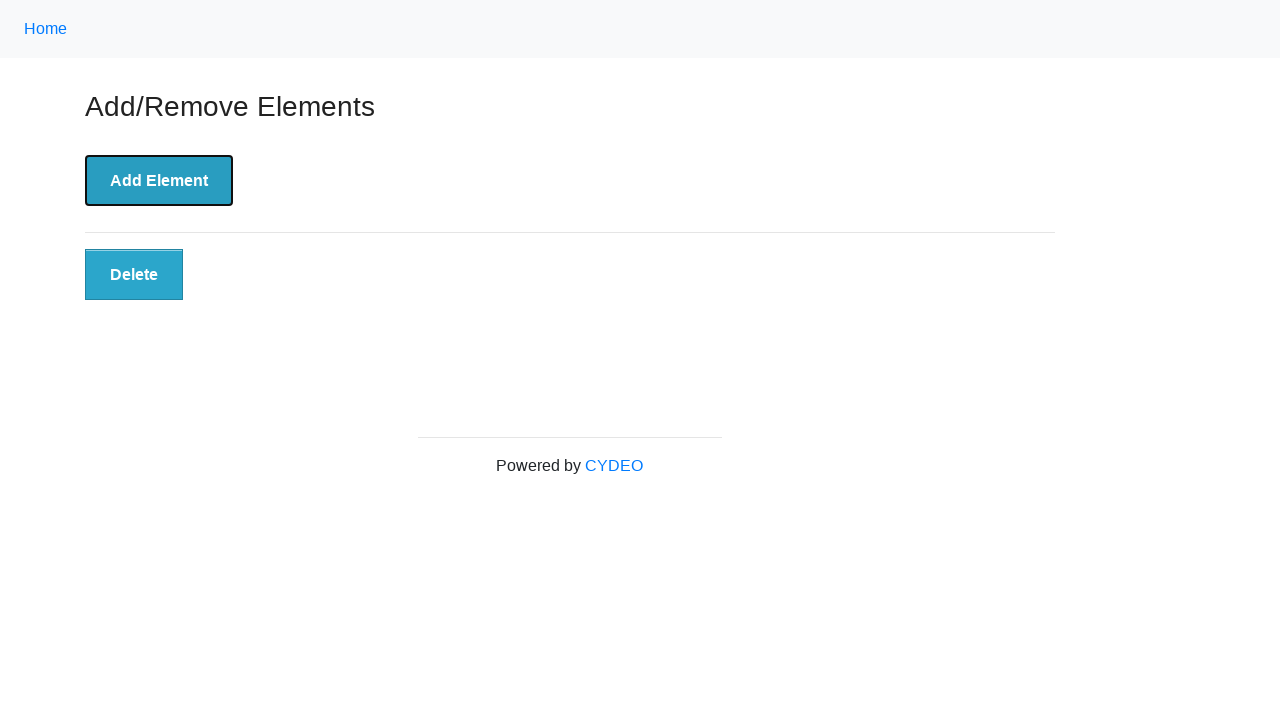

Delete button appeared after clicking Add Element
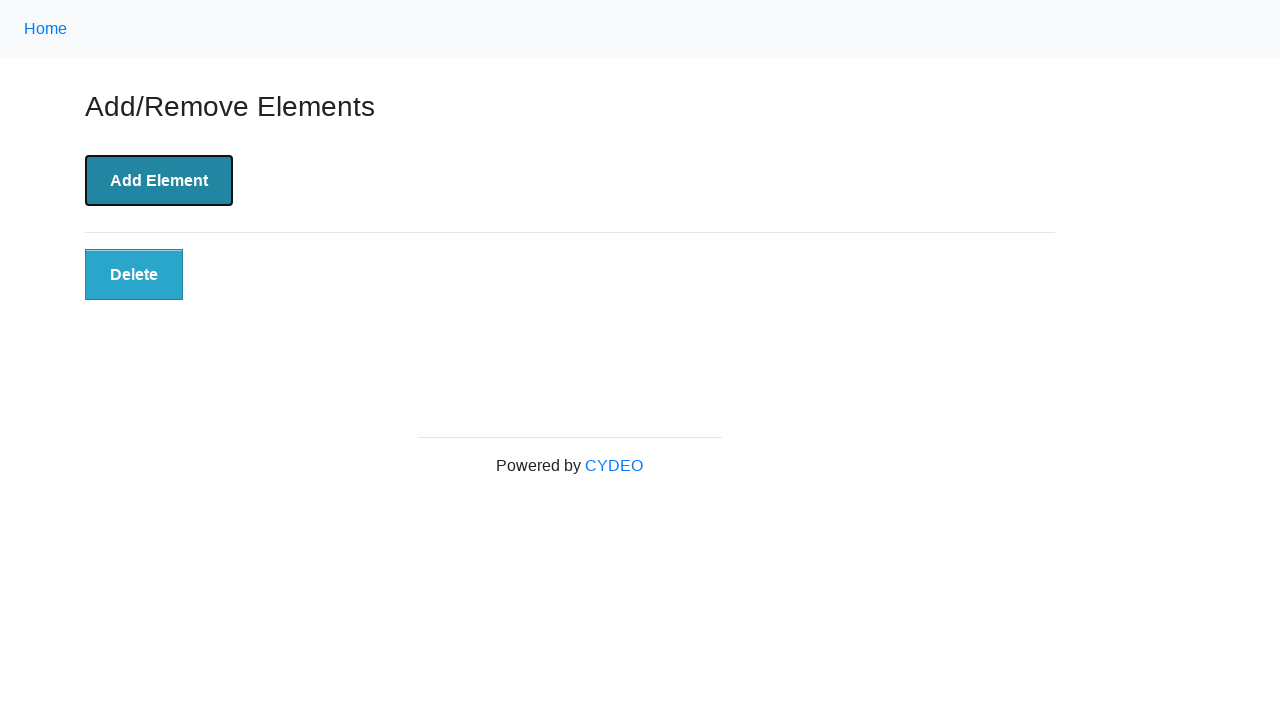

Clicked the Delete button at (134, 275) on xpath=//button[@class='added-manually']
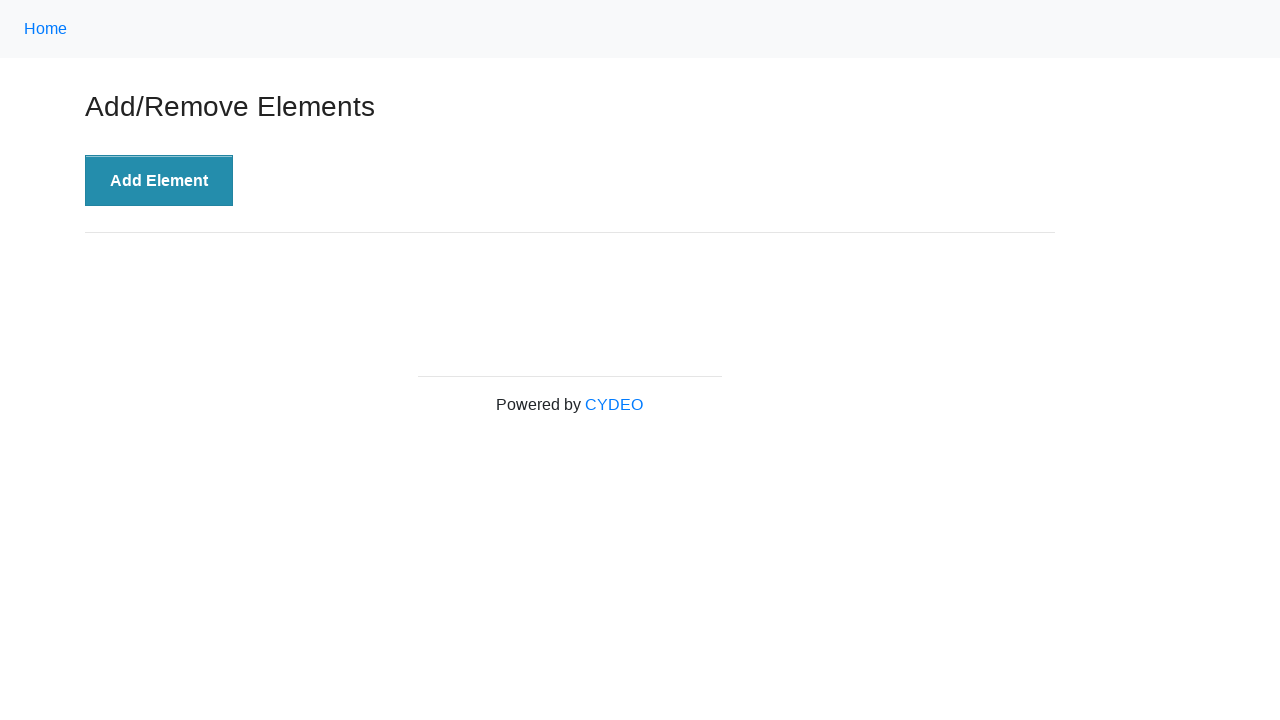

Delete button disappeared after clicking it
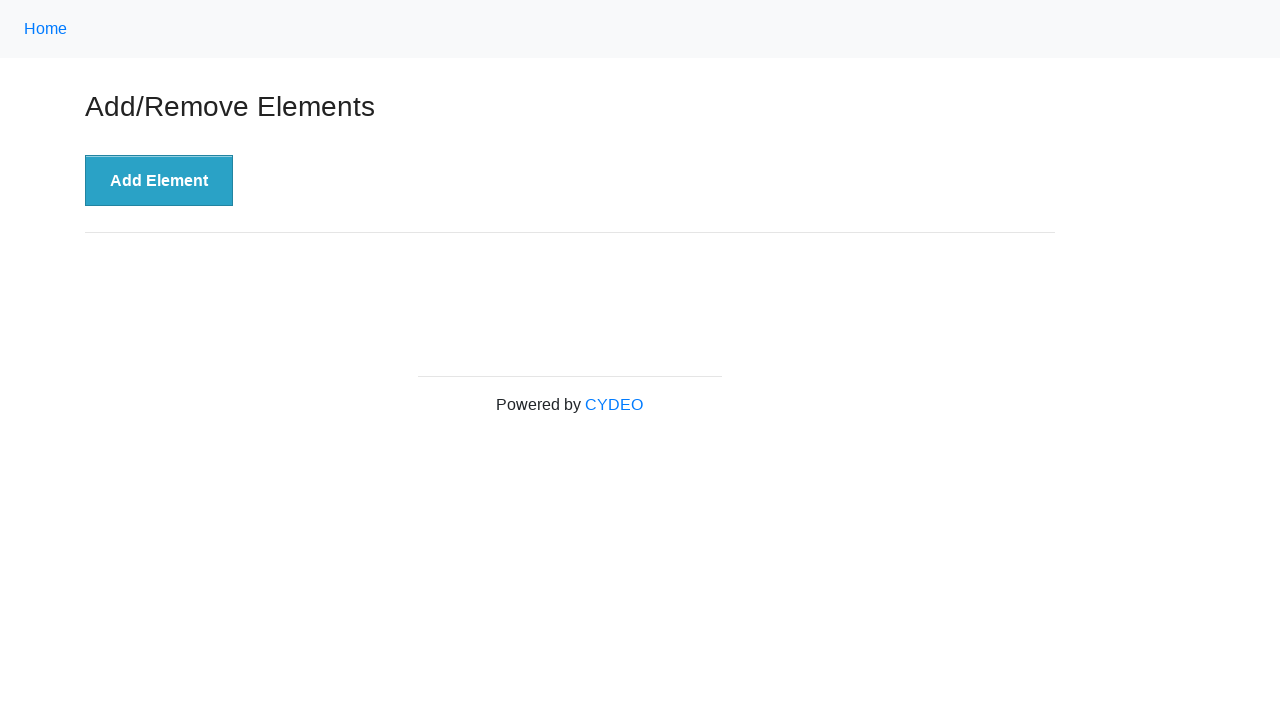

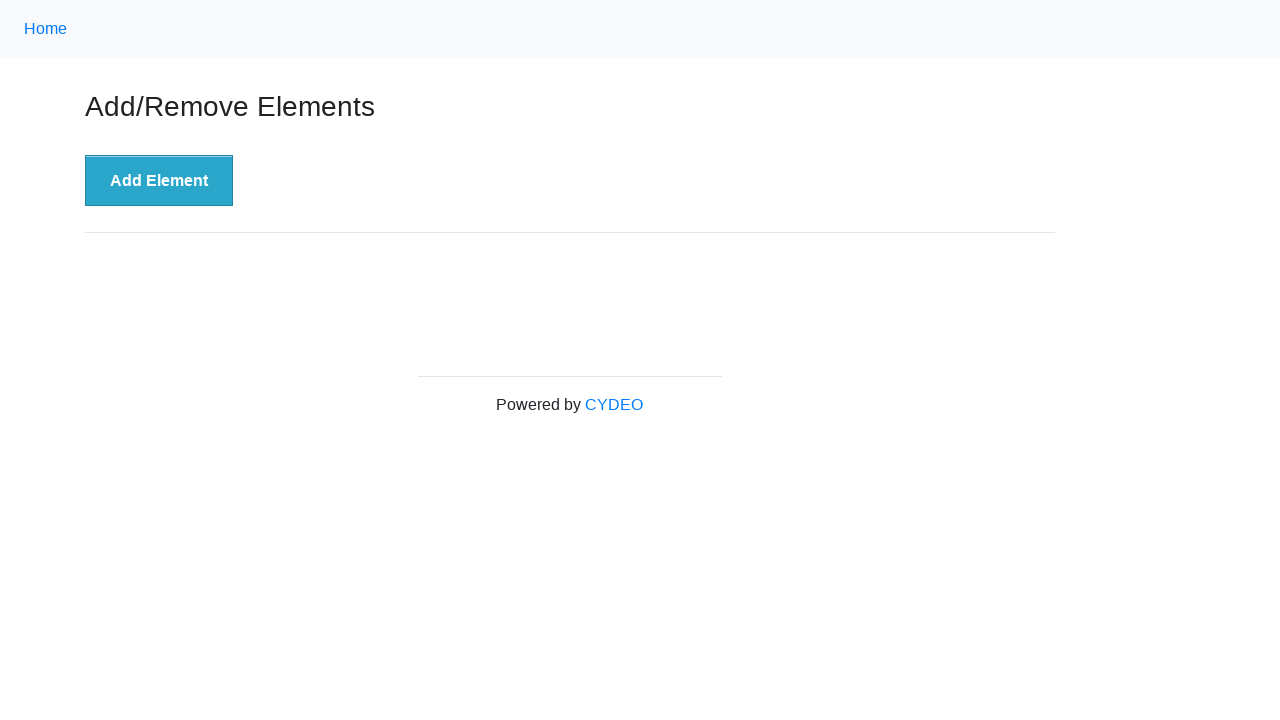